Tests checkbox functionality by clicking on checkboxes if they are not already selected, ensuring both checkboxes end up in a checked state

Starting URL: https://the-internet.herokuapp.com/checkboxes

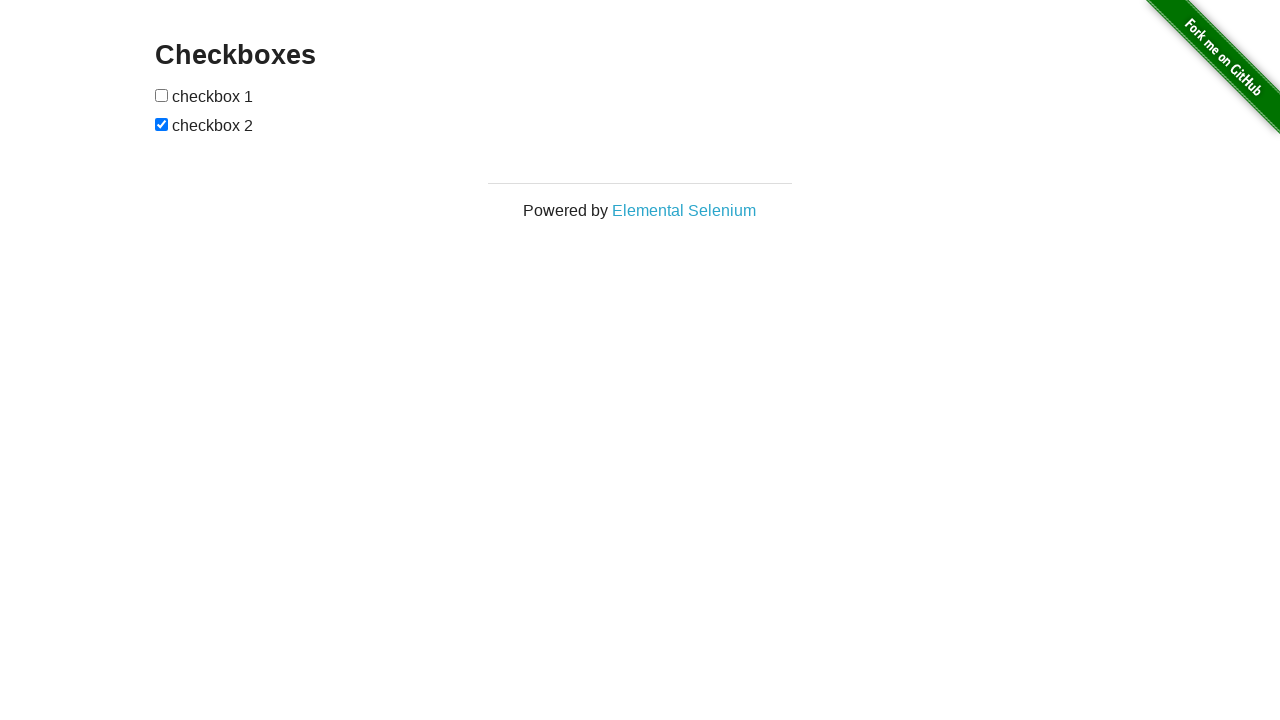

Located first checkbox element
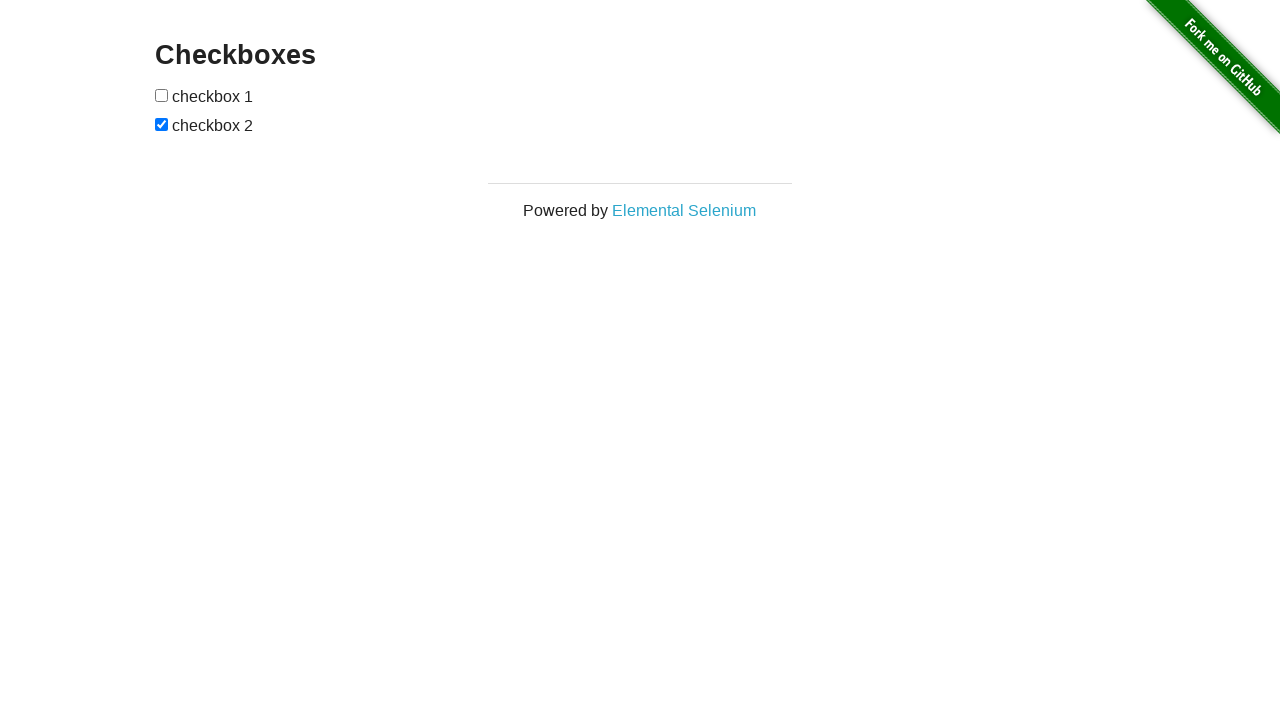

Checked first checkbox state - not selected
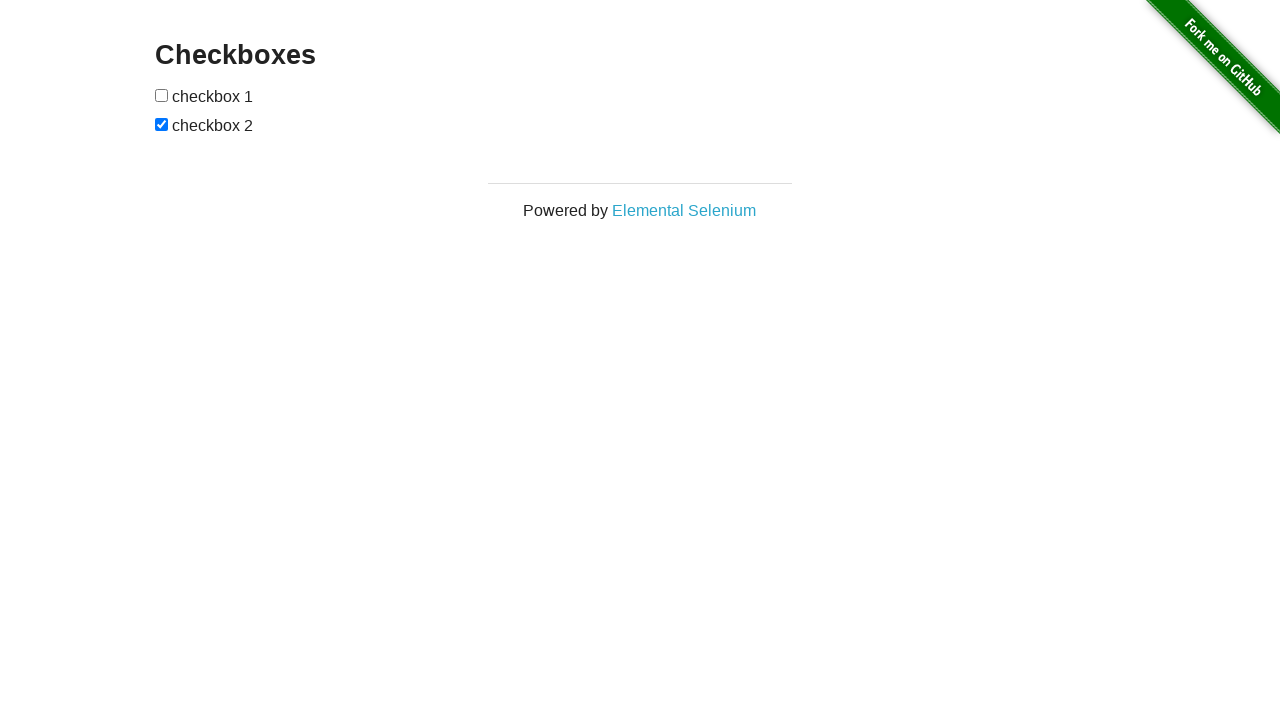

Clicked first checkbox to select it at (162, 95) on (//input[@type='checkbox'])[1]
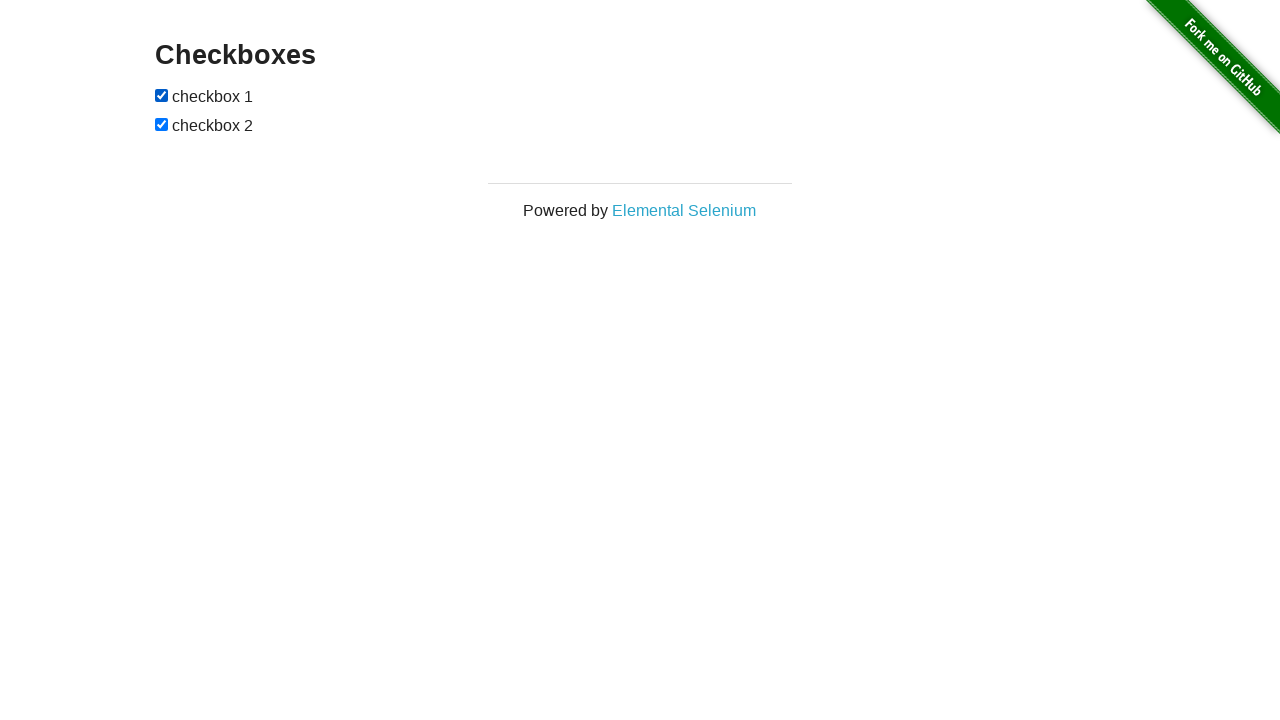

Located second checkbox element
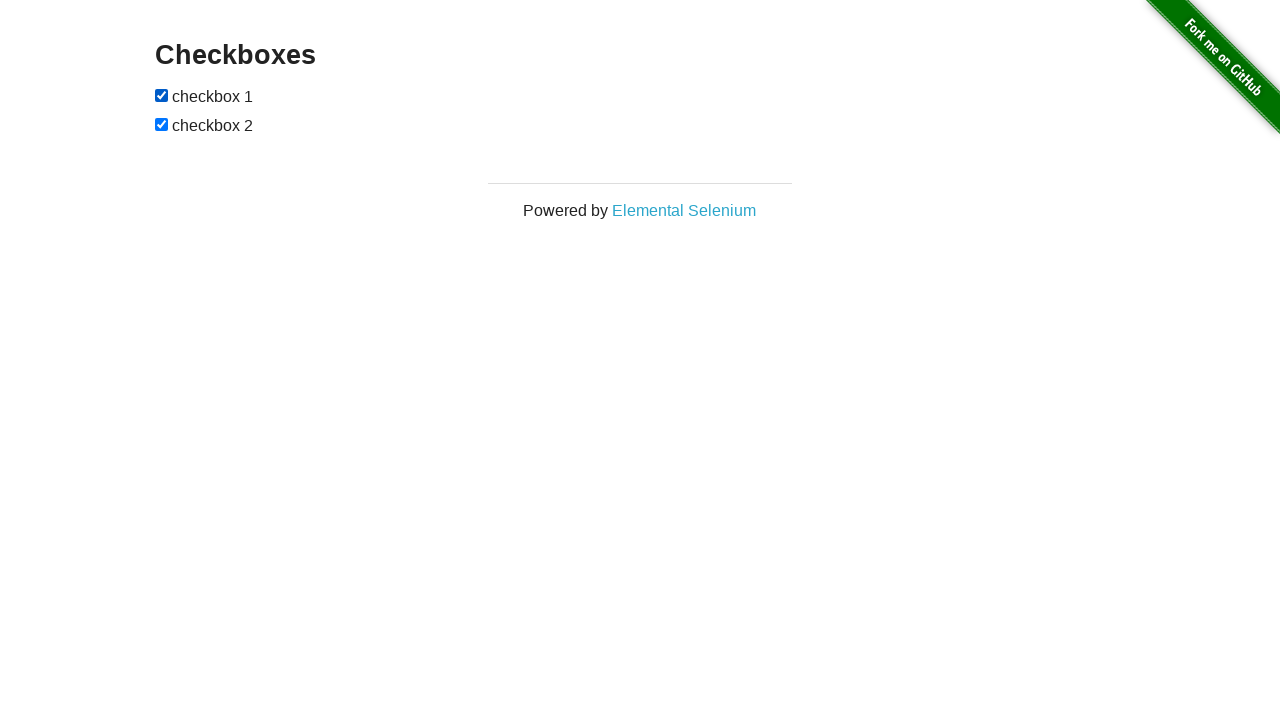

Second checkbox is already selected
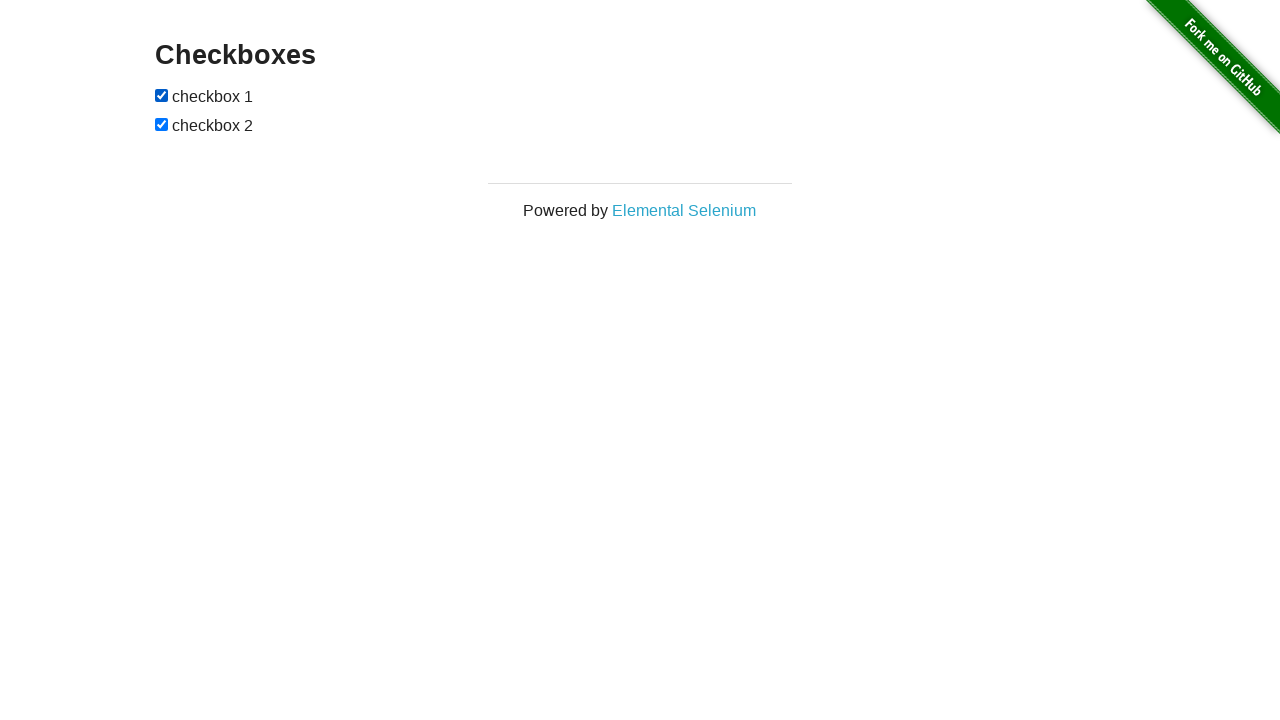

Verified first checkbox is in checked state
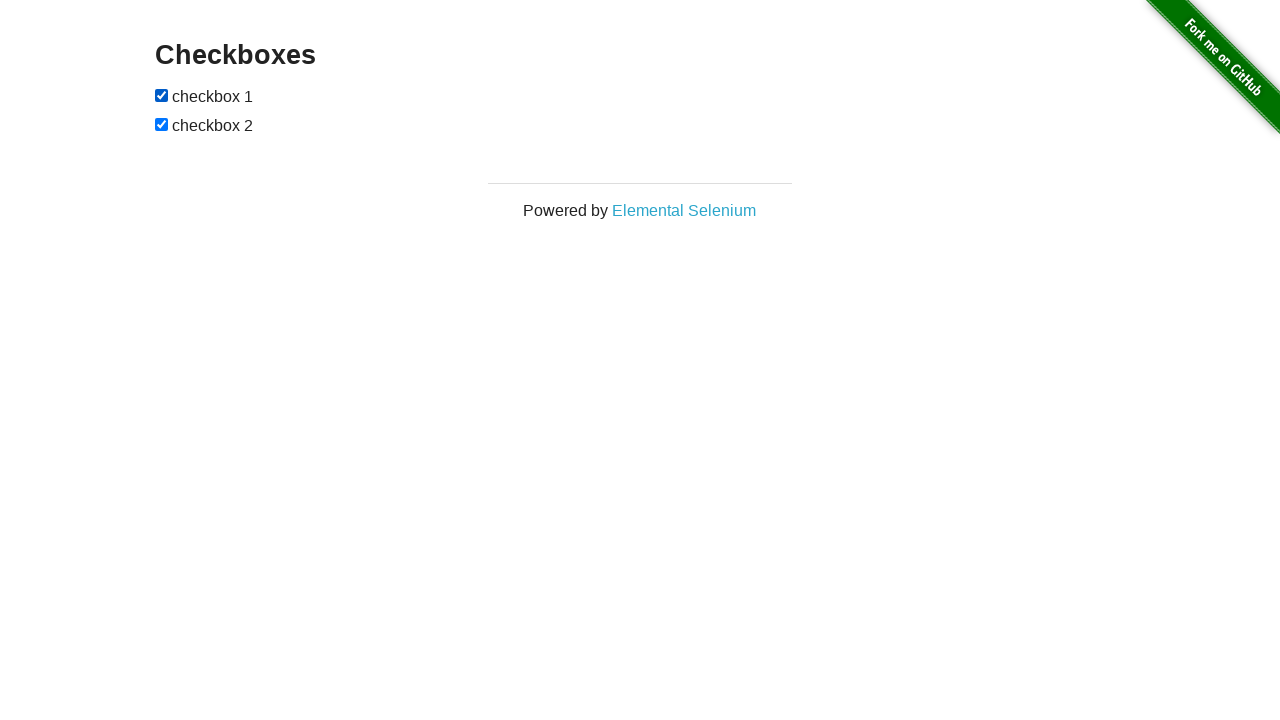

Verified second checkbox is in checked state
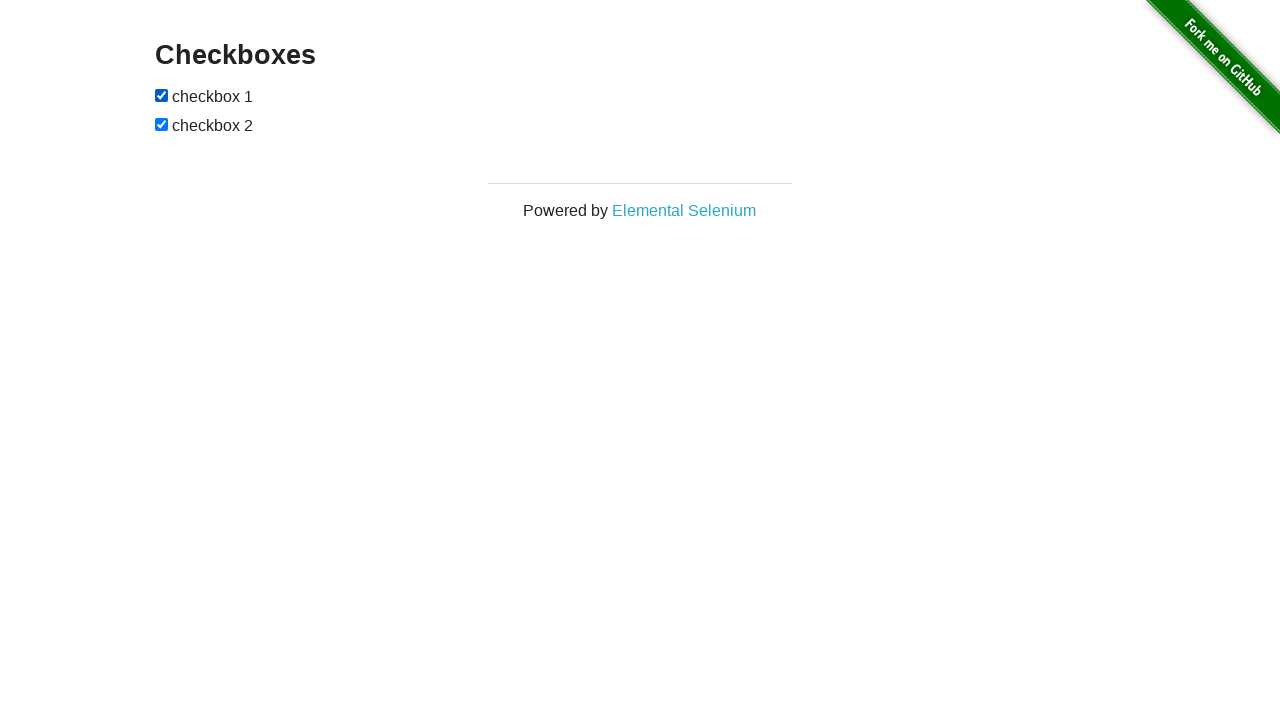

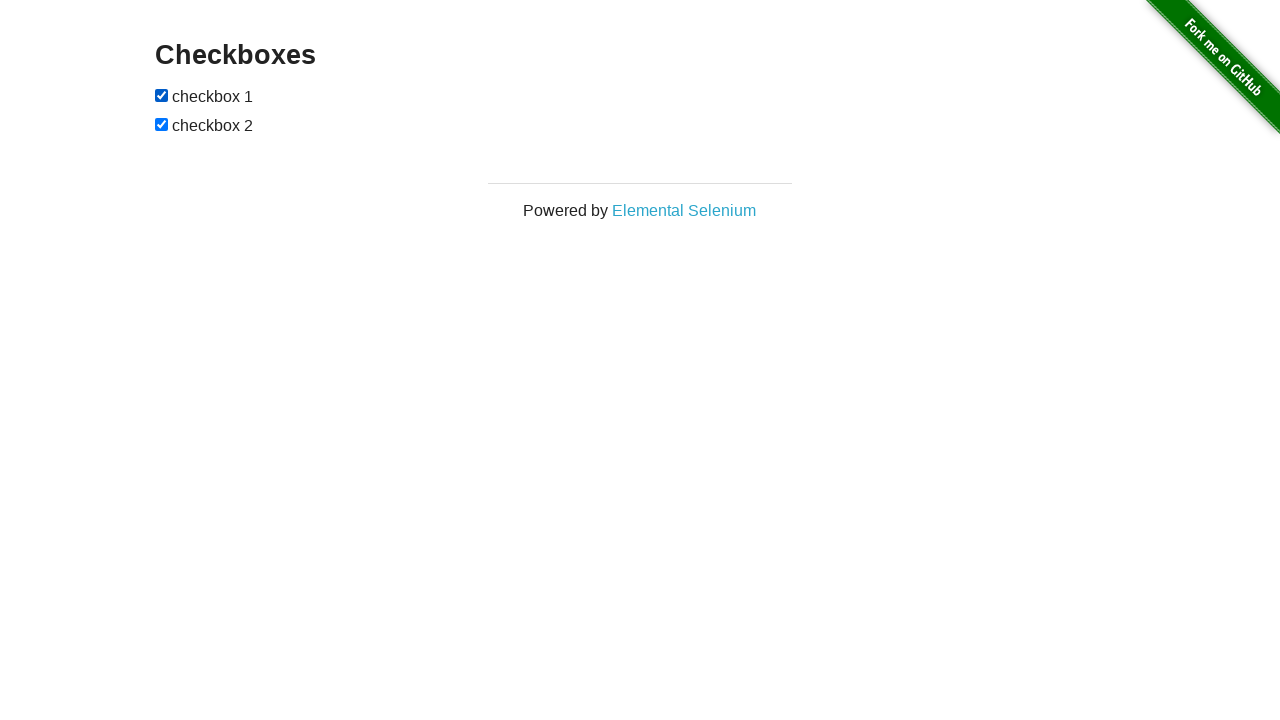